Tests page scrolling functionality using keyboard navigation (Page Down and Page Up keys)

Starting URL: https://support.infotools.com/hc/en-us/articles/360024299574-Dashboard-Links

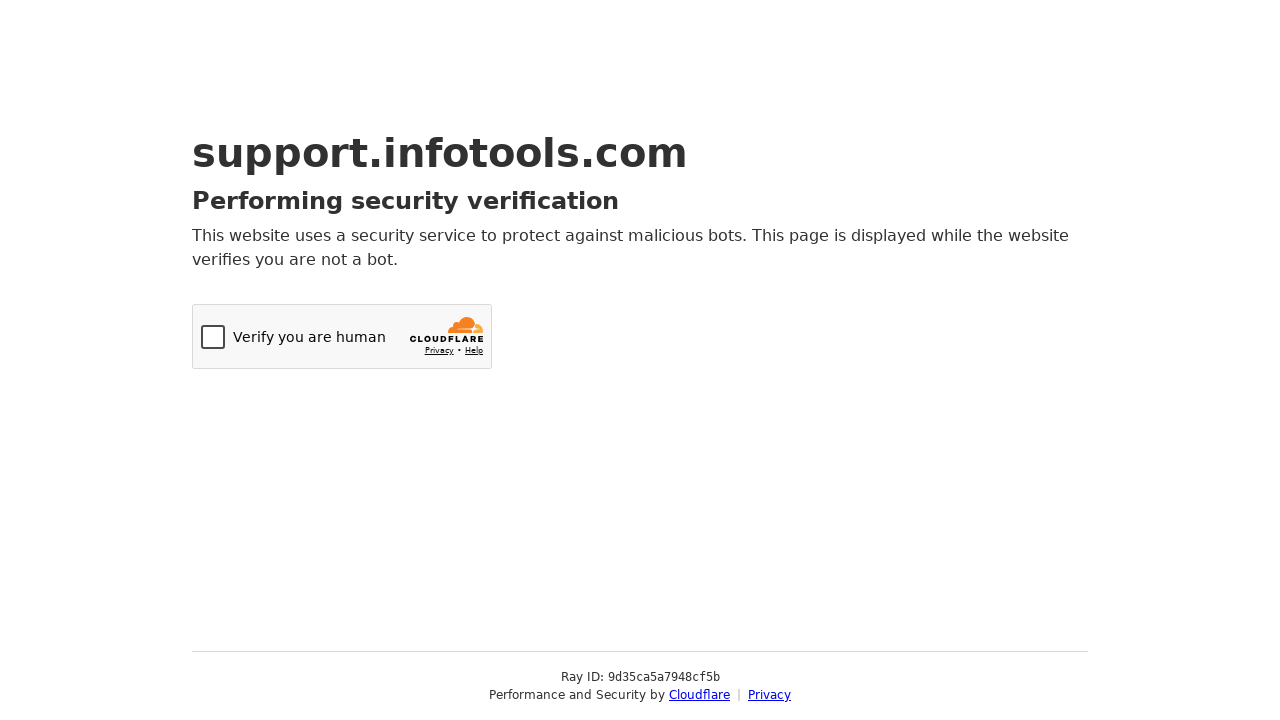

Navigated to Dashboard Links support article
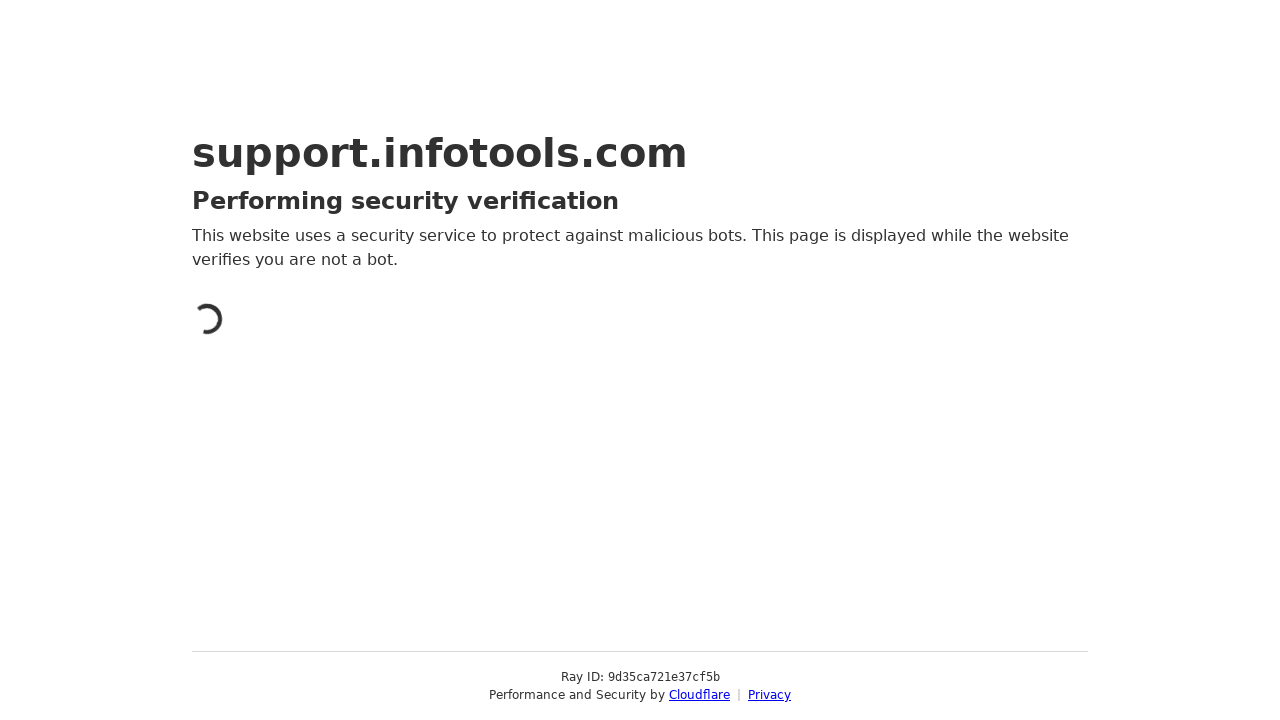

Pressed Page Down key to scroll down the page
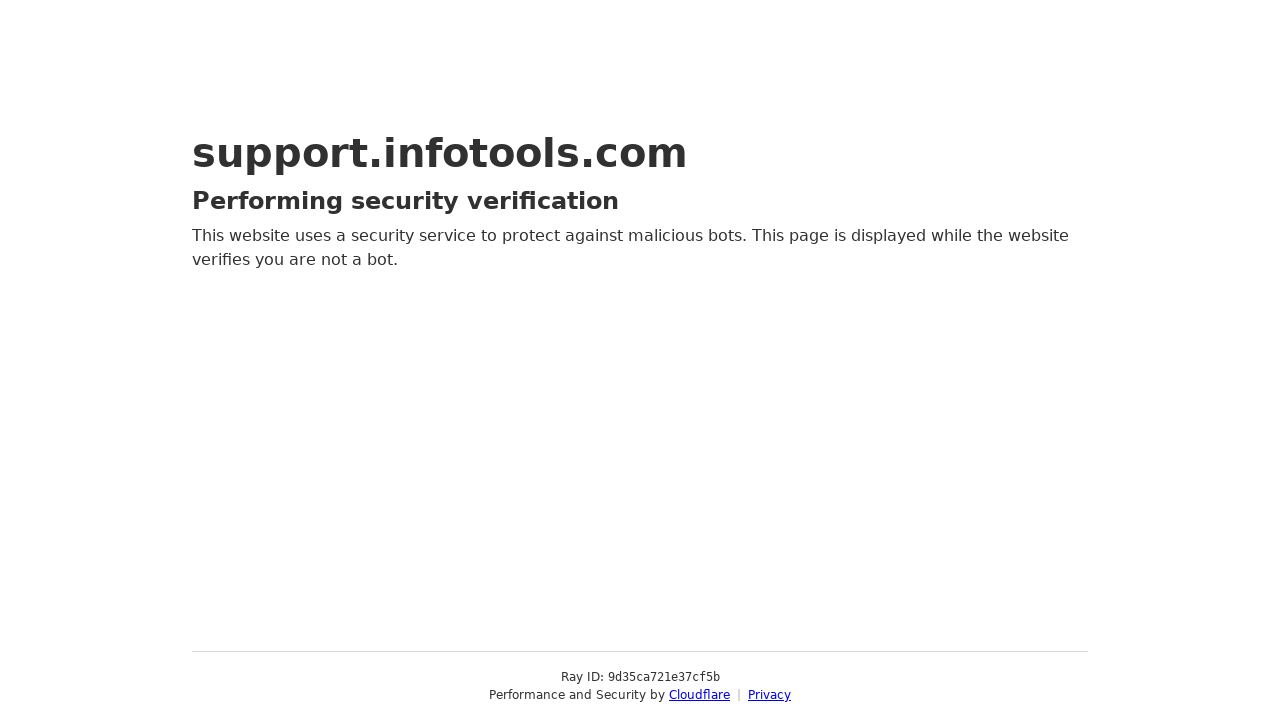

Waited 3 seconds to observe scroll effect
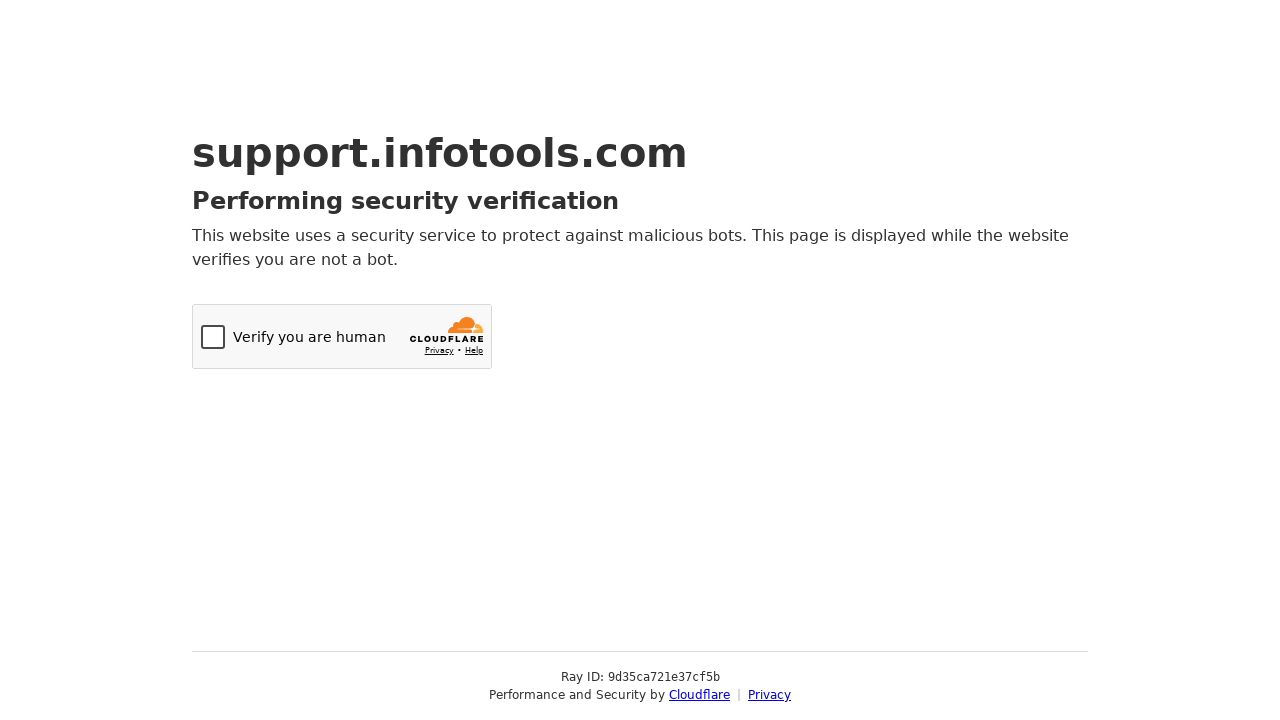

Pressed Page Up key to scroll back up the page
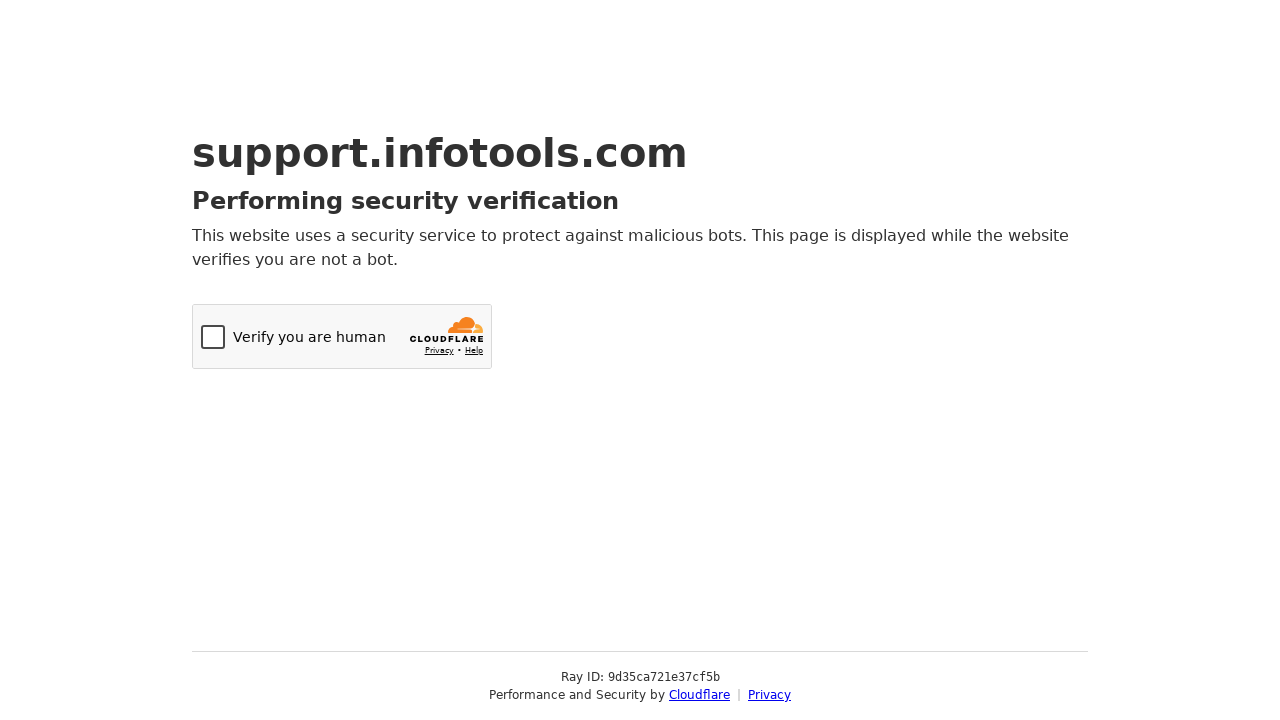

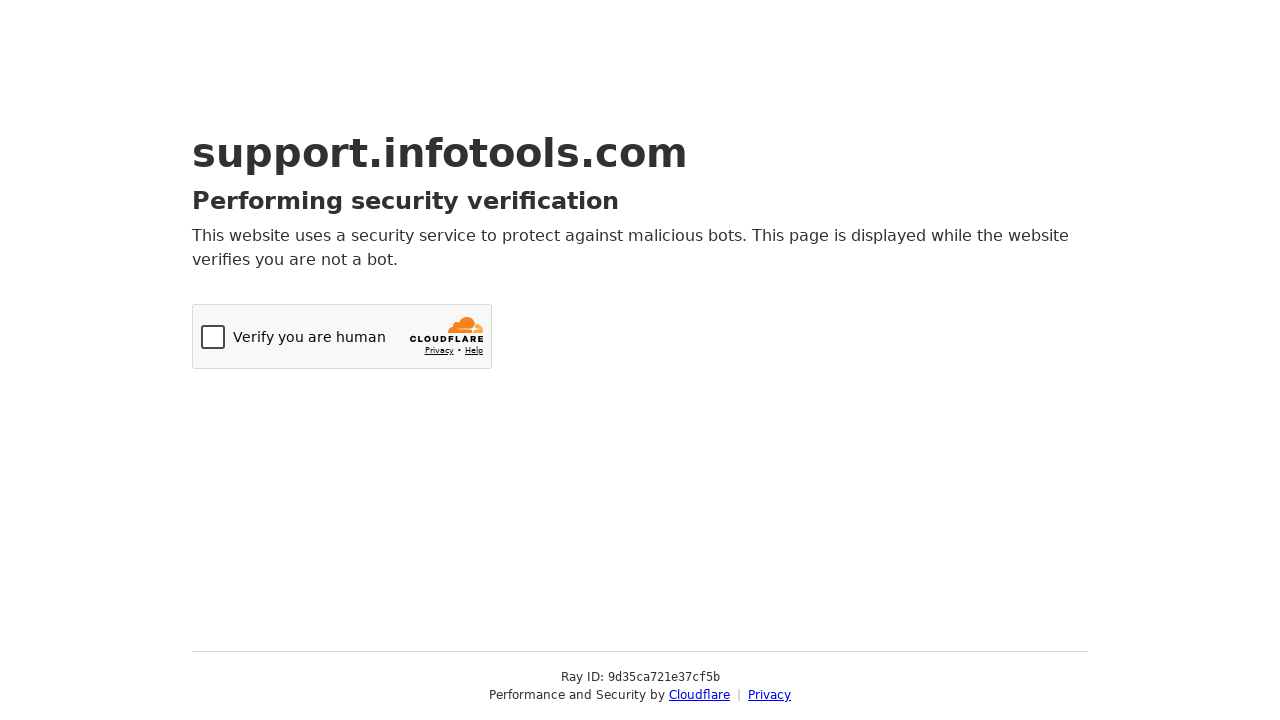